Tests a data types form by filling in various fields (name, address, email, phone, etc.) while intentionally leaving the zip code empty, then submits the form to verify validation behavior.

Starting URL: https://bonigarcia.dev/selenium-webdriver-java/data-types.html

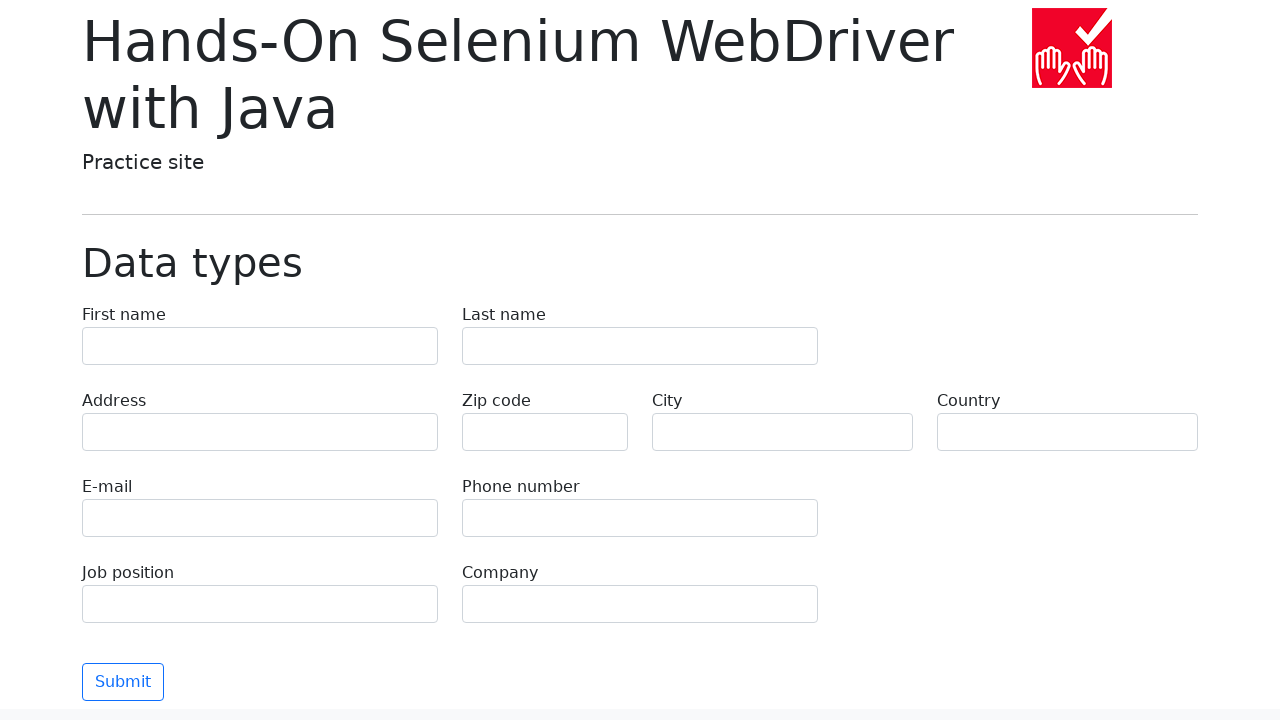

Filled first name field with 'Иван' on [name="first-name"]
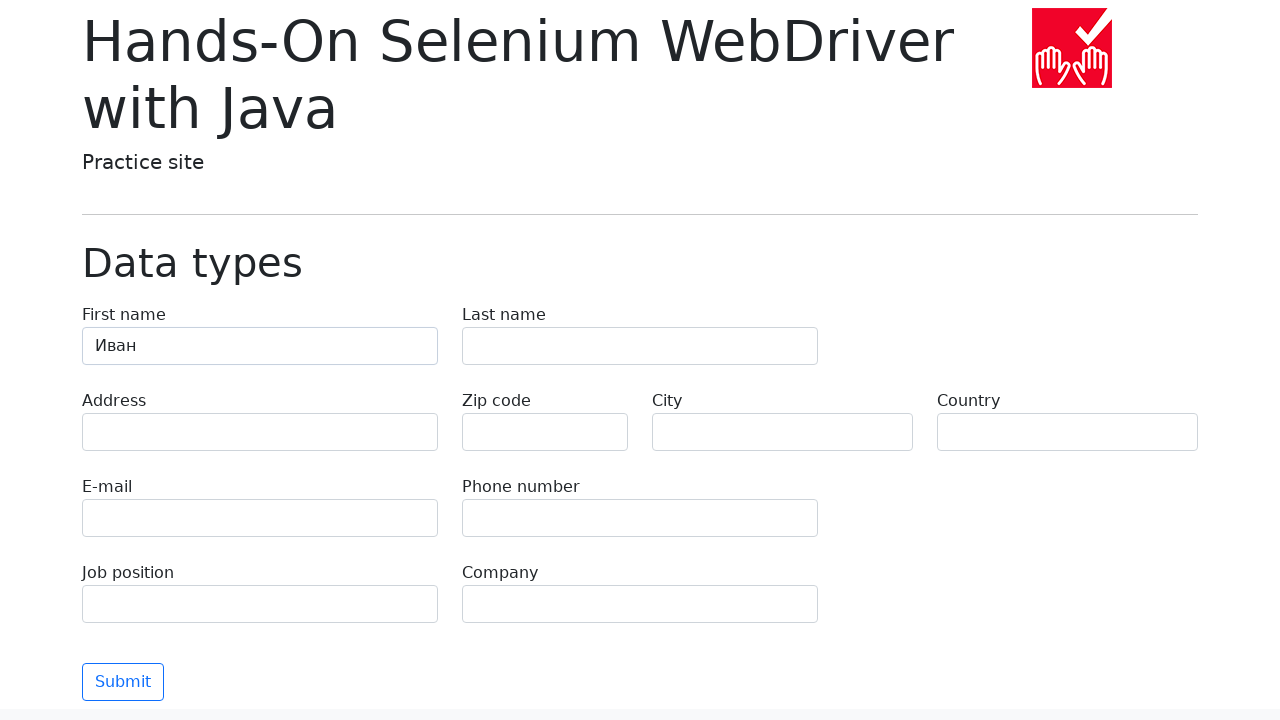

Filled last name field with 'Петров' on [name="last-name"]
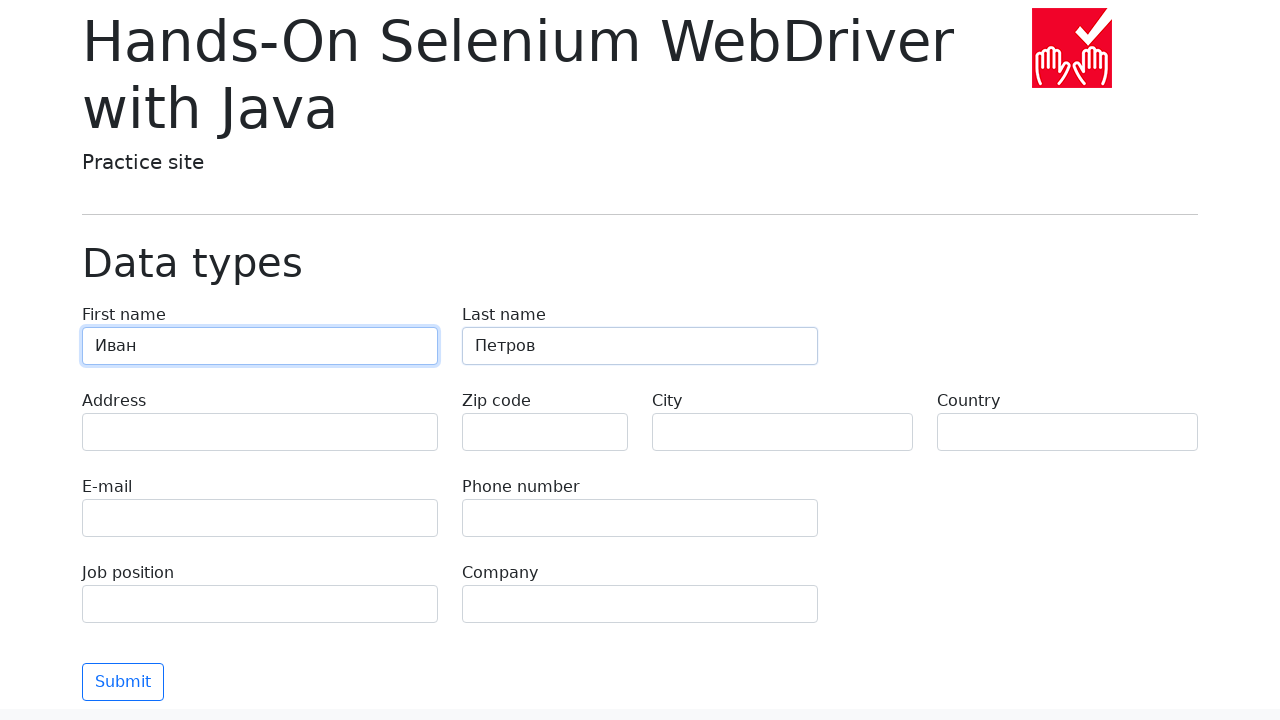

Filled address field with 'Ленина, 55-3' on [name="address"]
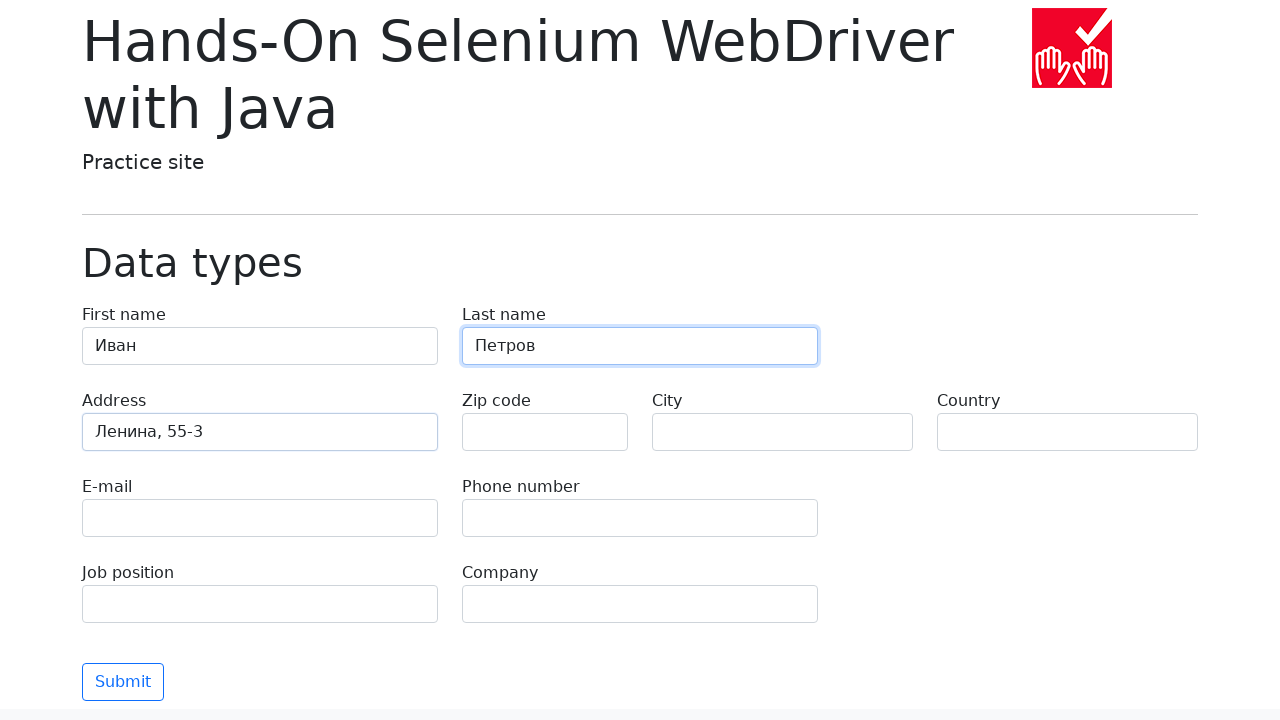

Filled email field with 'test@skypro.com' on [name="e-mail"]
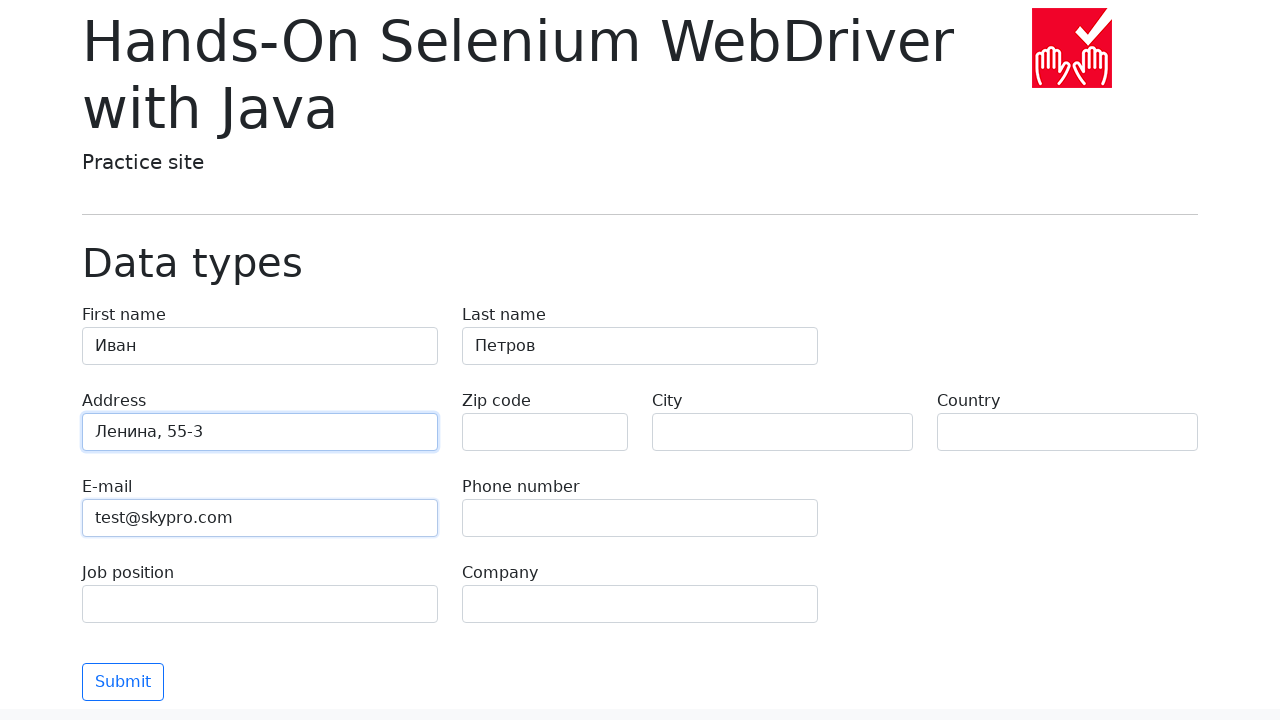

Filled phone field with '+7985899998787' on [name="phone"]
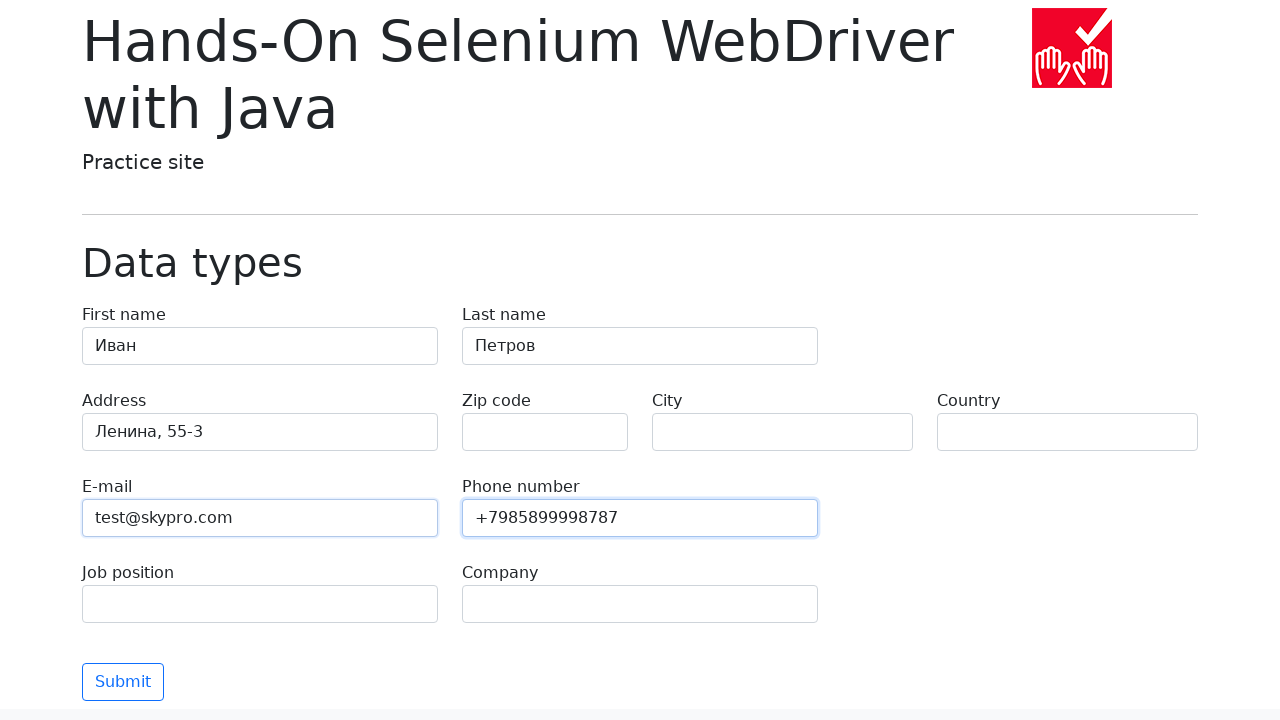

Left zip code field empty for validation testing on [name="zip-code"]
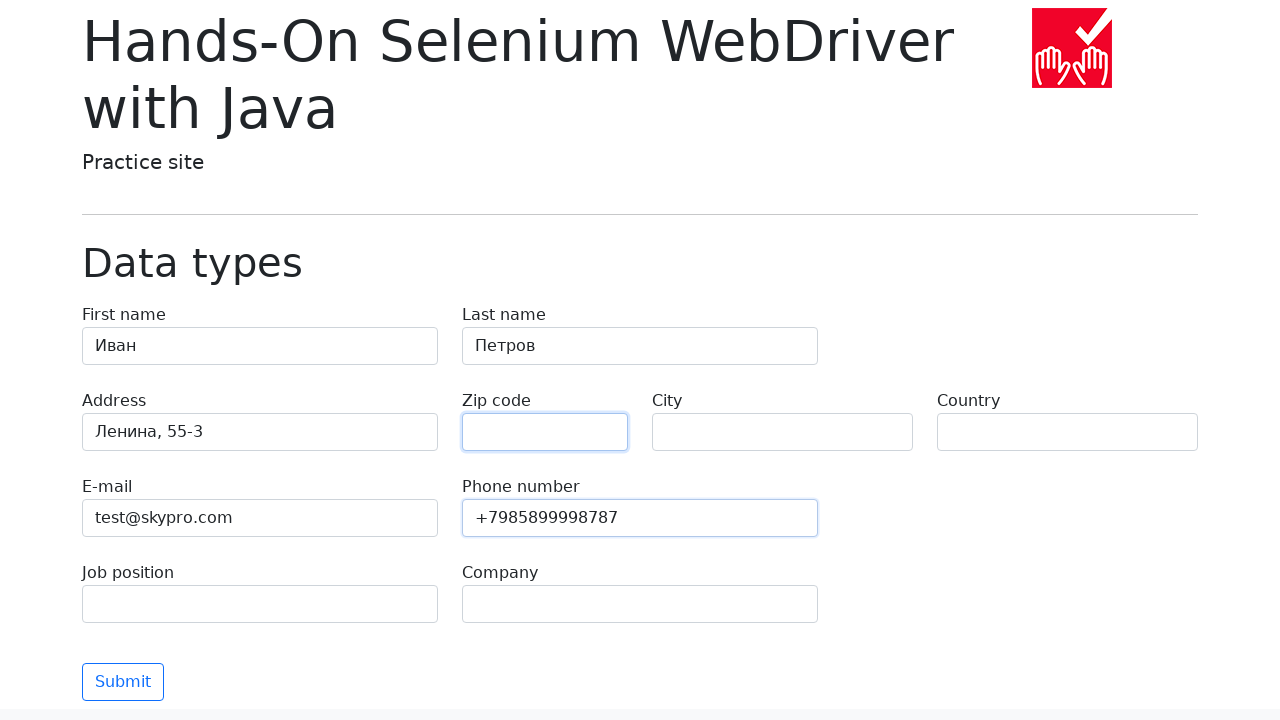

Filled city field with 'Москва' on [name="city"]
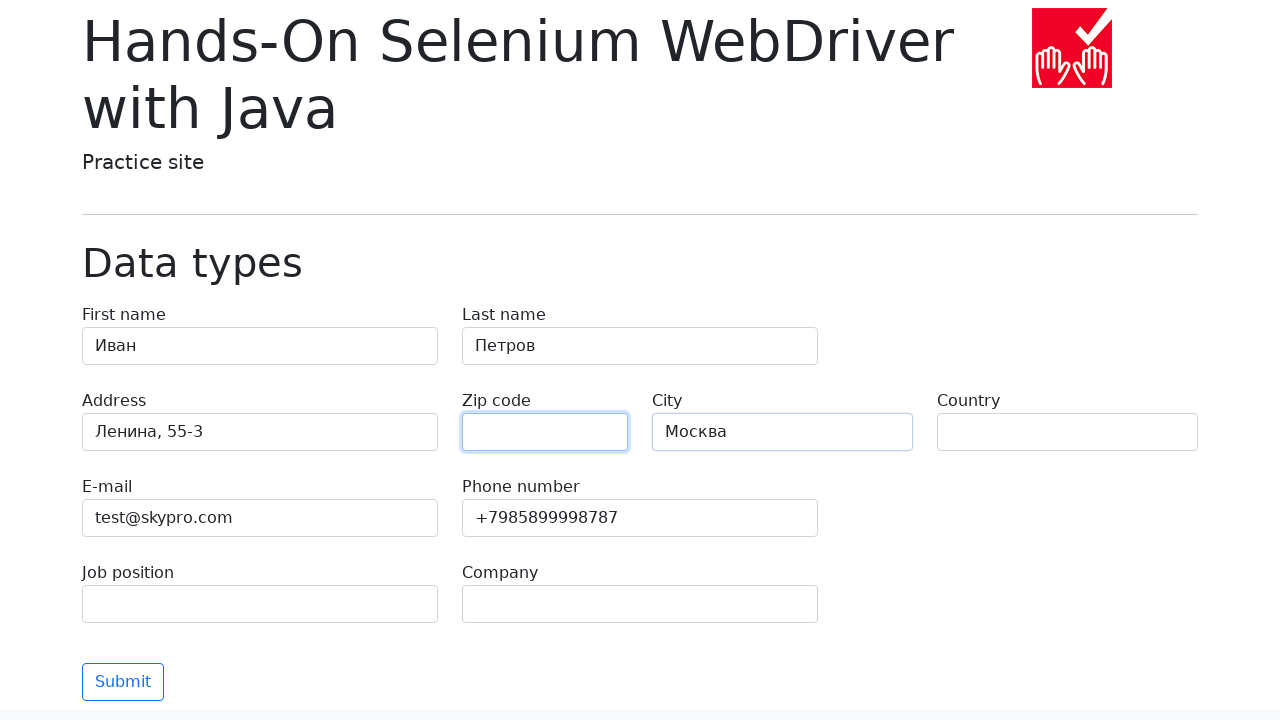

Filled country field with 'россия' on [name="country"]
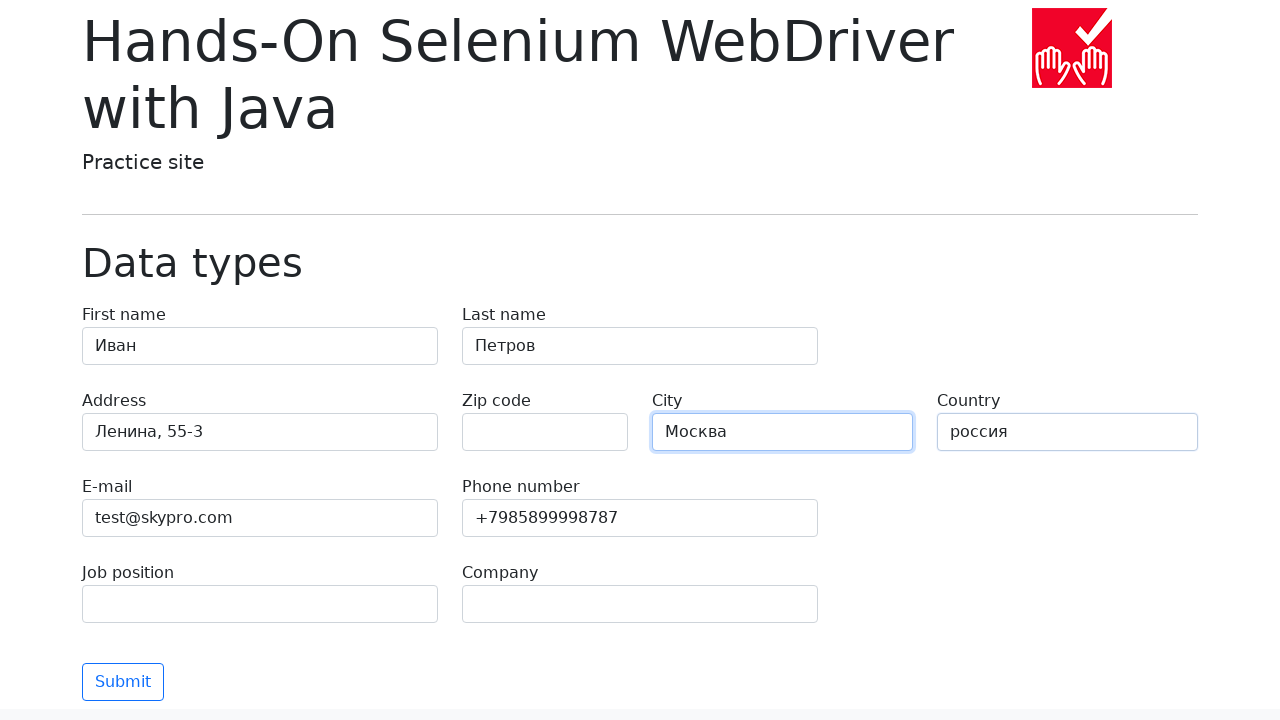

Filled job position field with 'QA' on [name="job-position"]
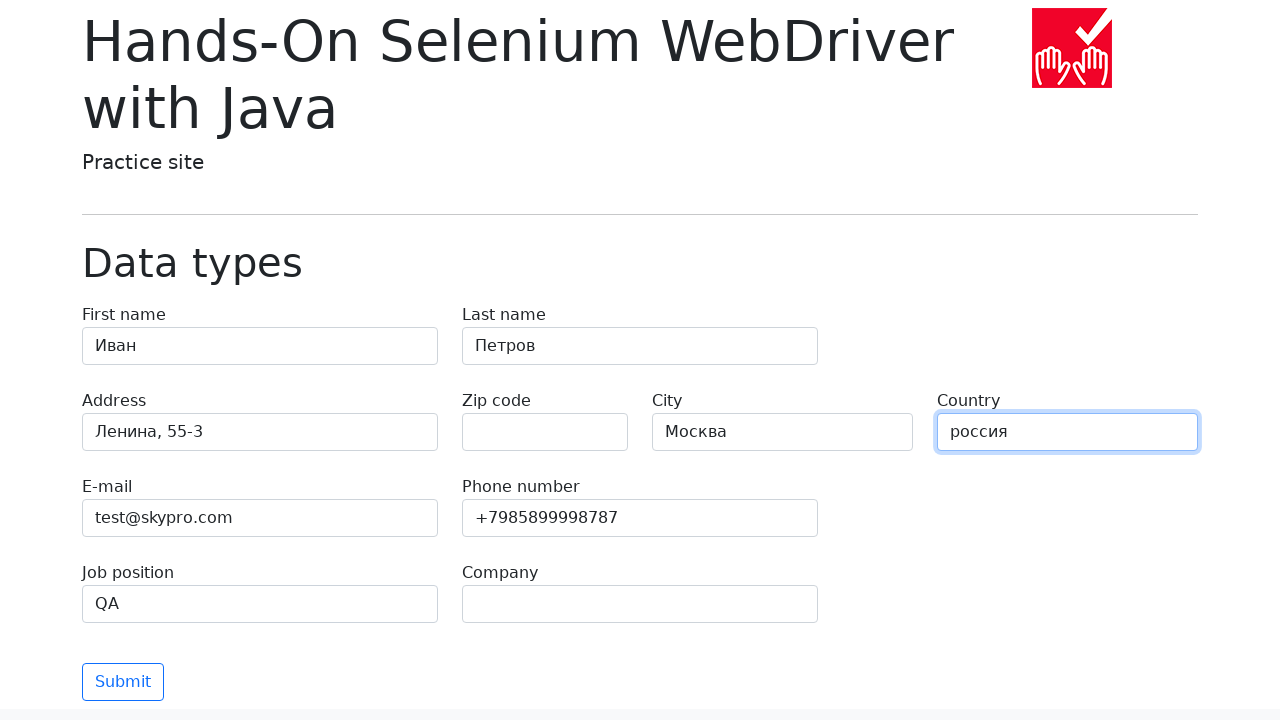

Filled company field with 'SkyPro' on [name="company"]
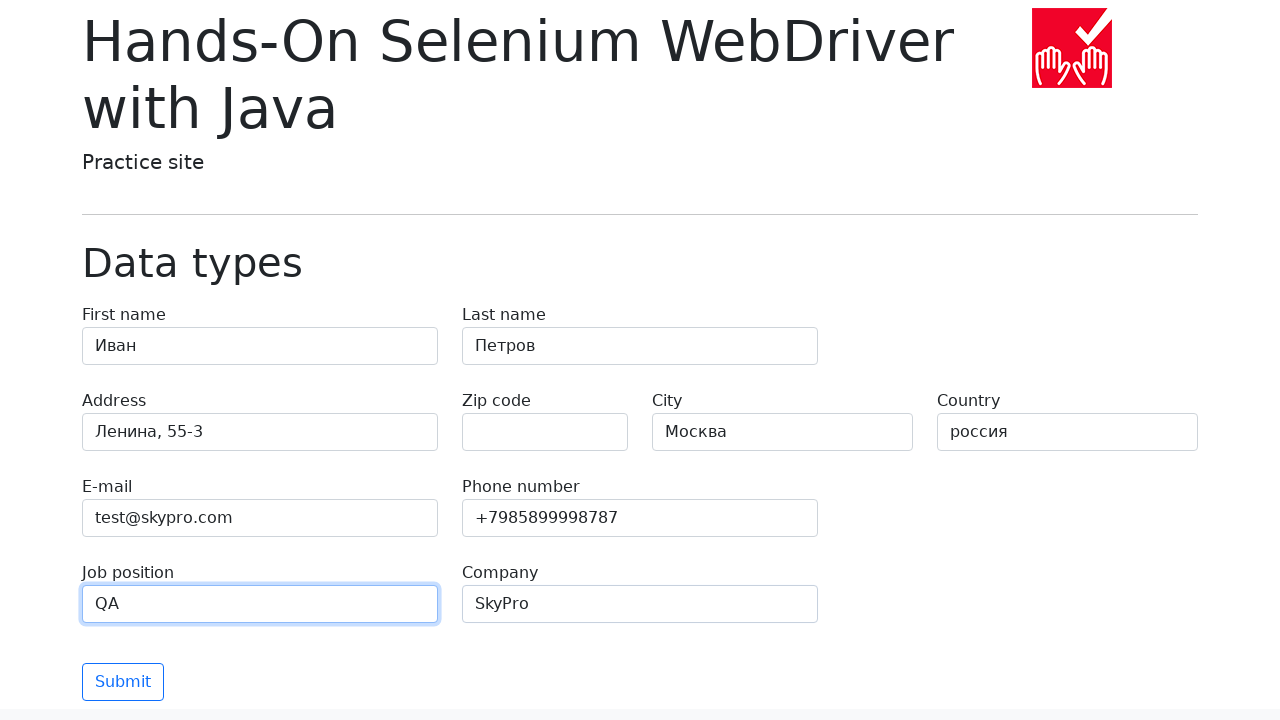

Scrolled to submit button
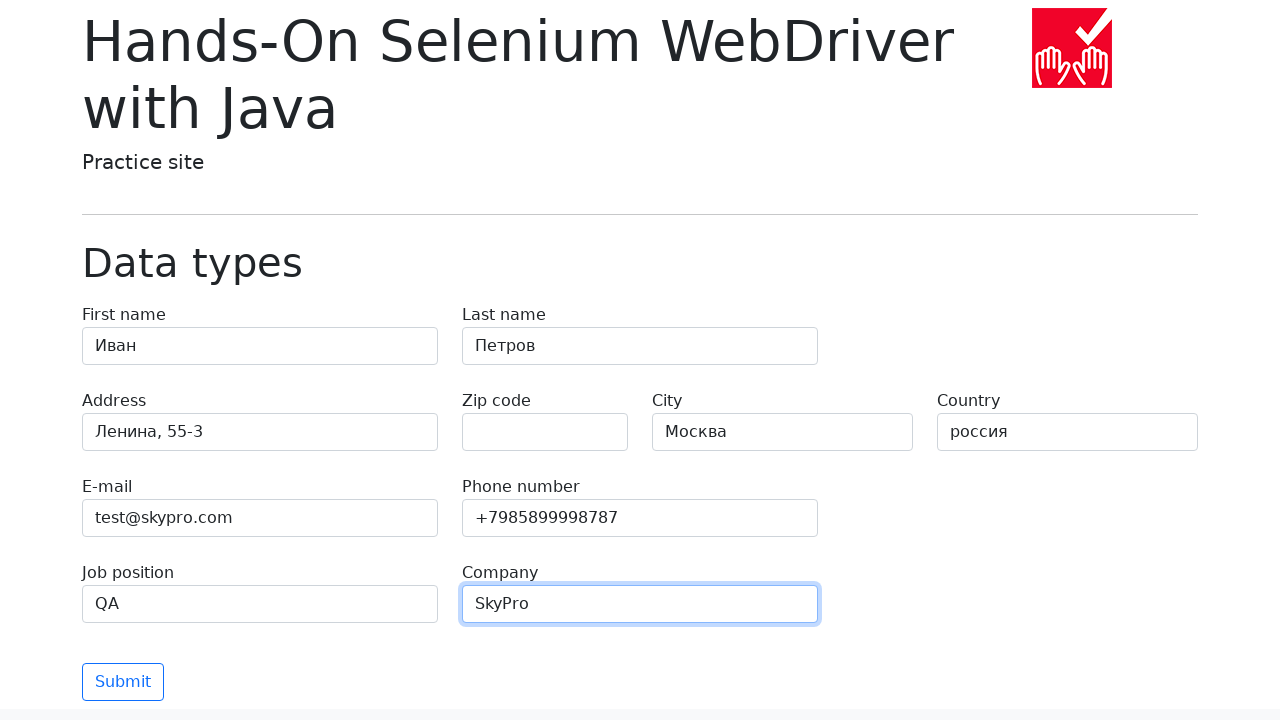

Clicked submit button to submit form at (123, 682) on button.btn.btn-outline-primary.mt-3
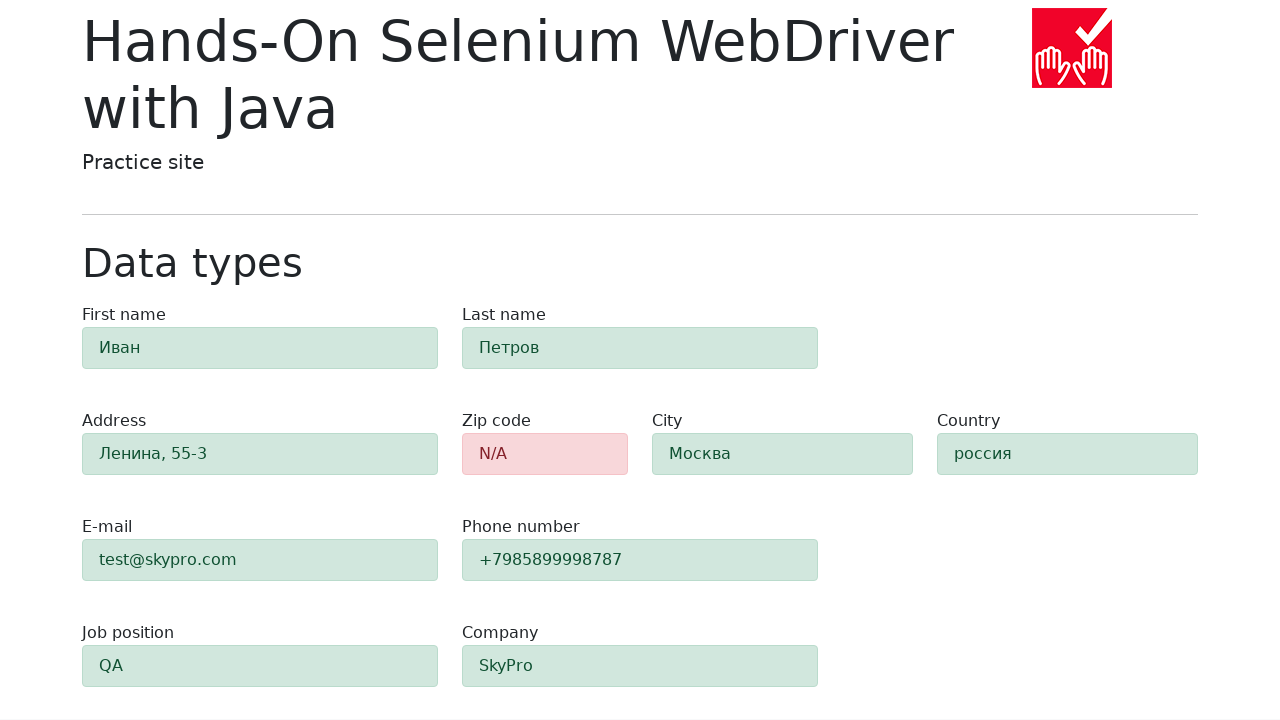

Validation error for zip code field is displayed
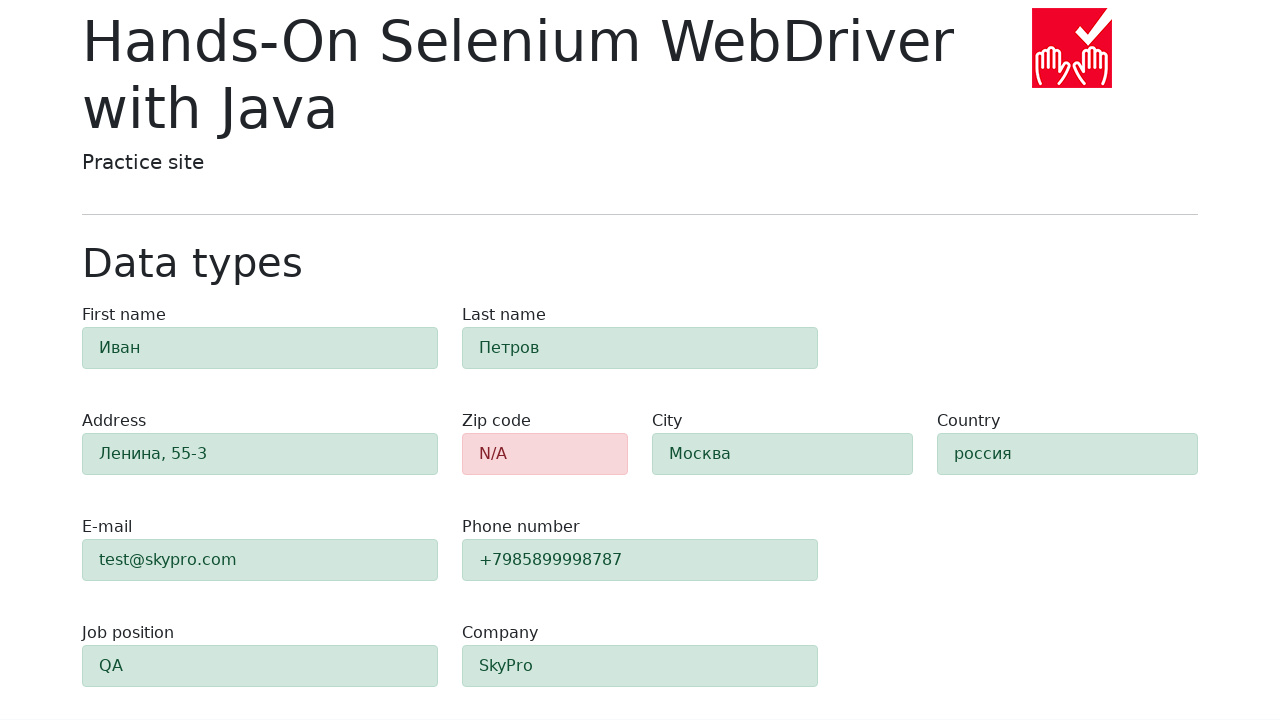

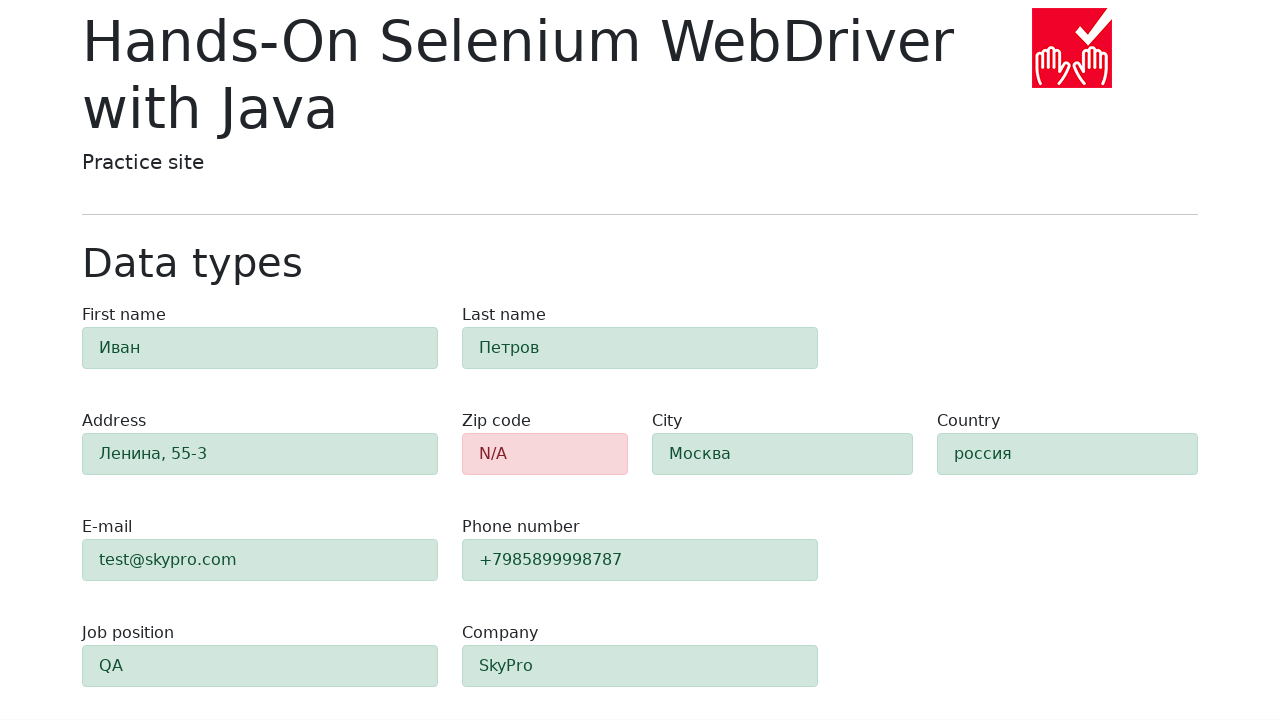